Tests the public legal case consultation system by searching for cases by OAB (lawyer registration) number and state, then navigating through the search results to view individual case details.

Starting URL: https://pje-consulta-publica.tjmg.jus.br/

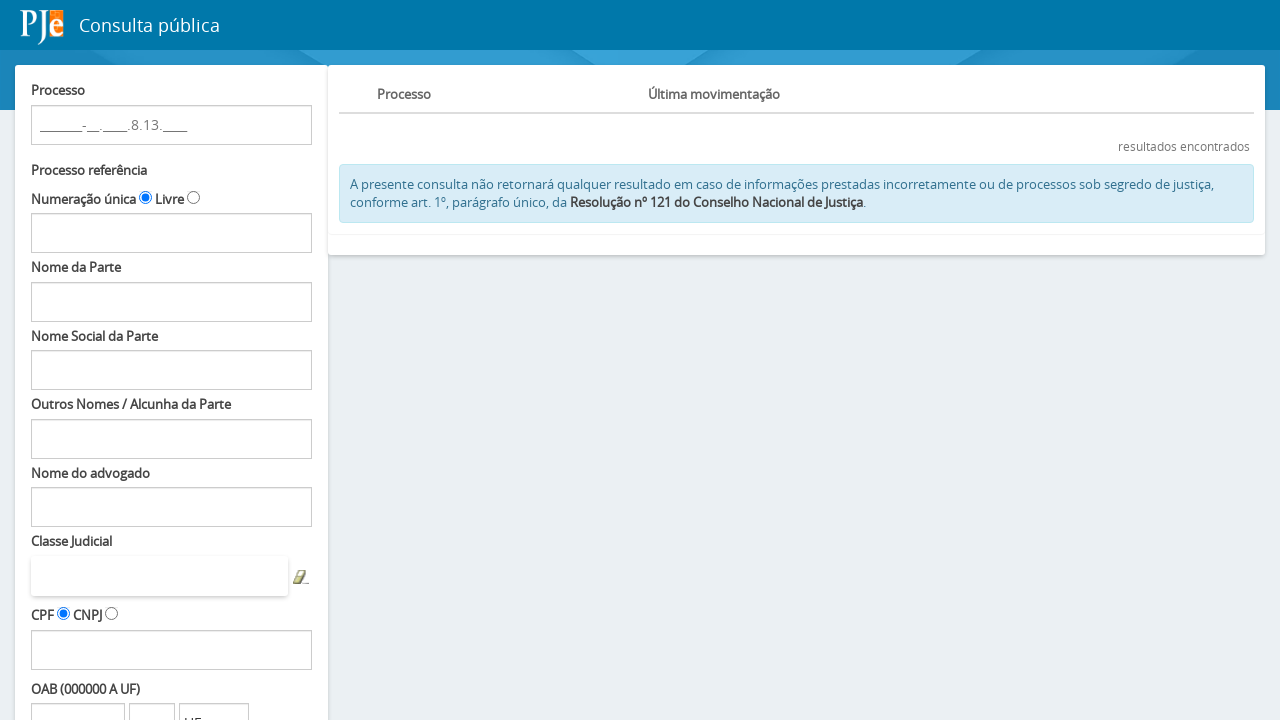

Waited for OAB number input field to load
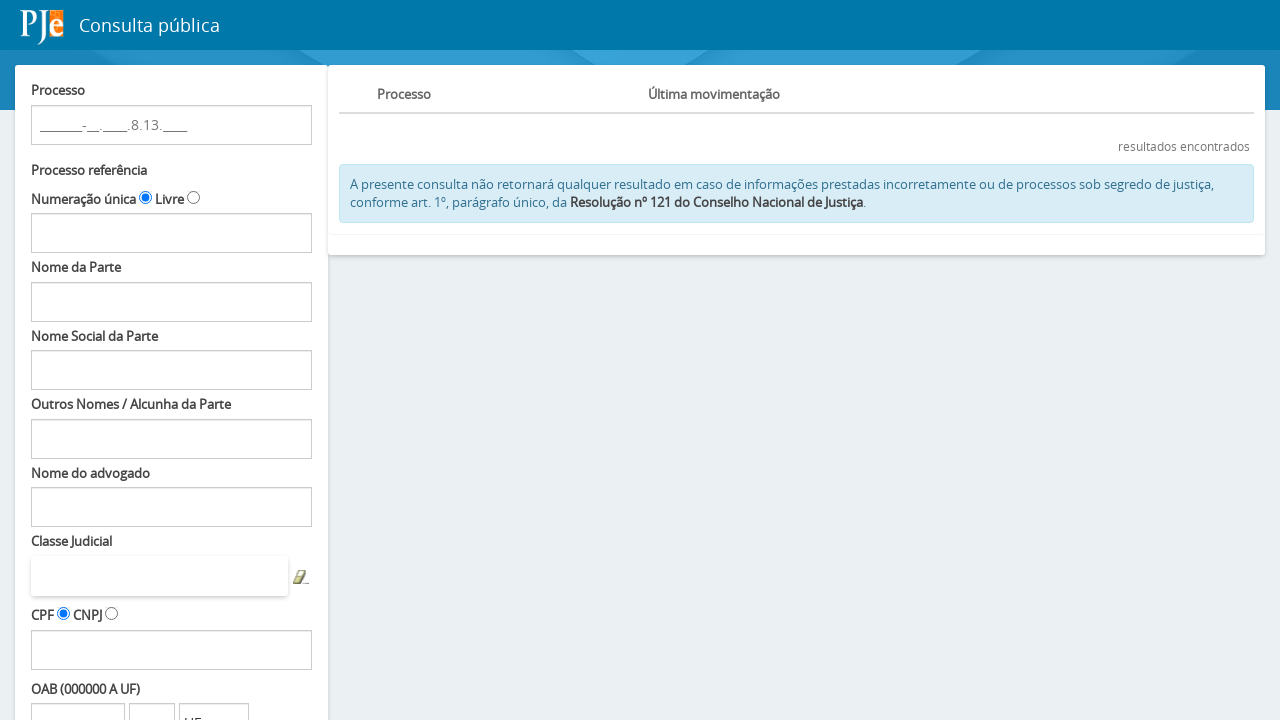

Filled OAB number field with '133864' on #fPP\:Decoration\:numeroOAB
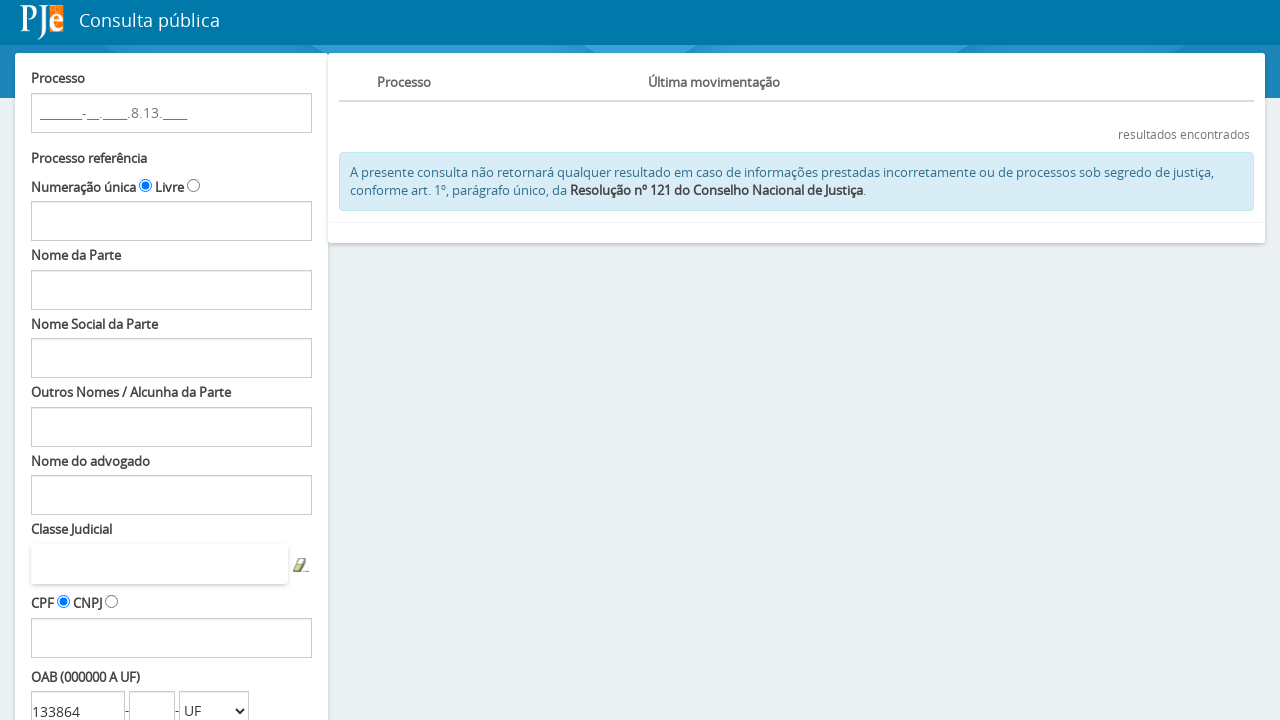

Selected state 'SP' (São Paulo) from dropdown on #fPP\:Decoration\:estadoComboOAB
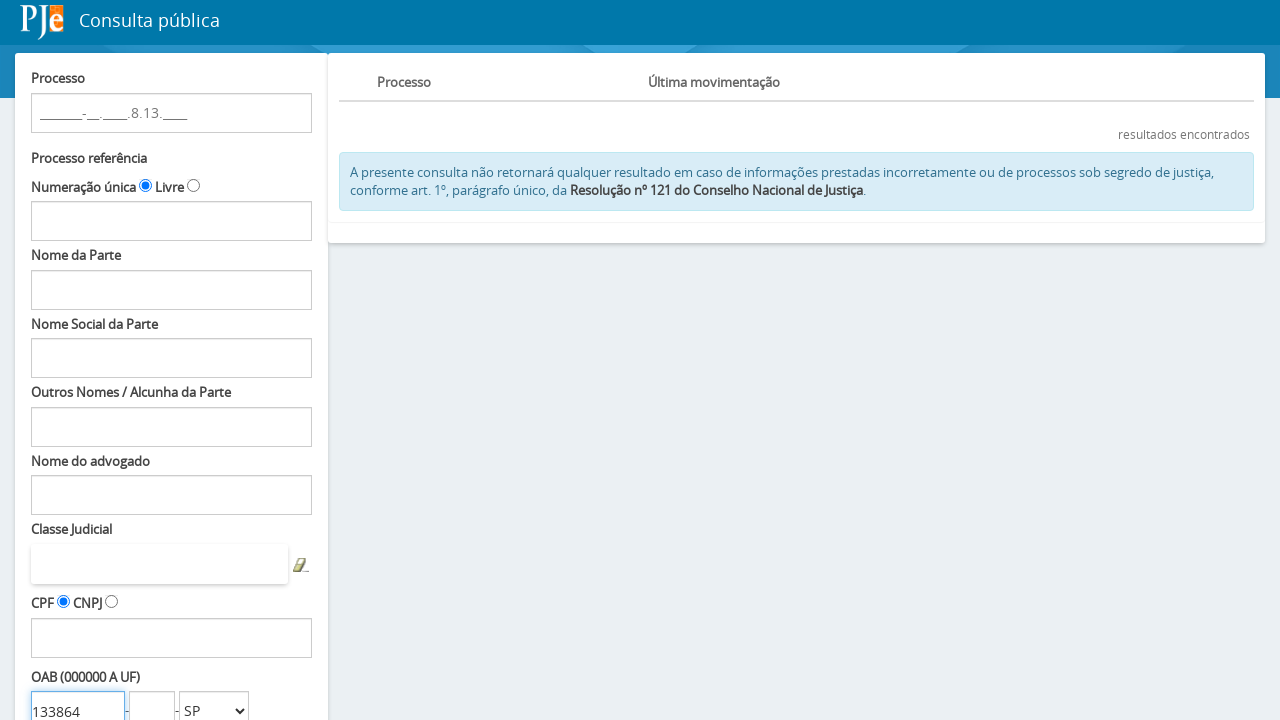

Clicked search button to find cases at (83, 590) on #fPP\:searchProcessos
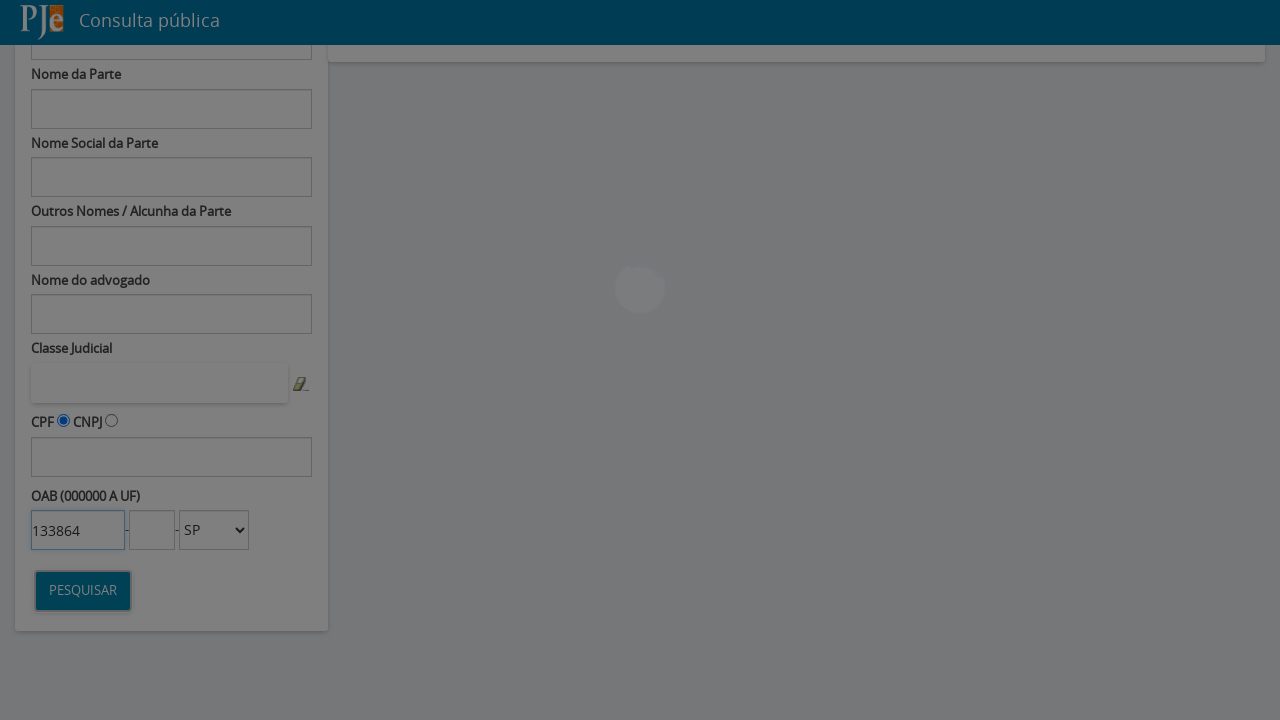

Search results loaded successfully
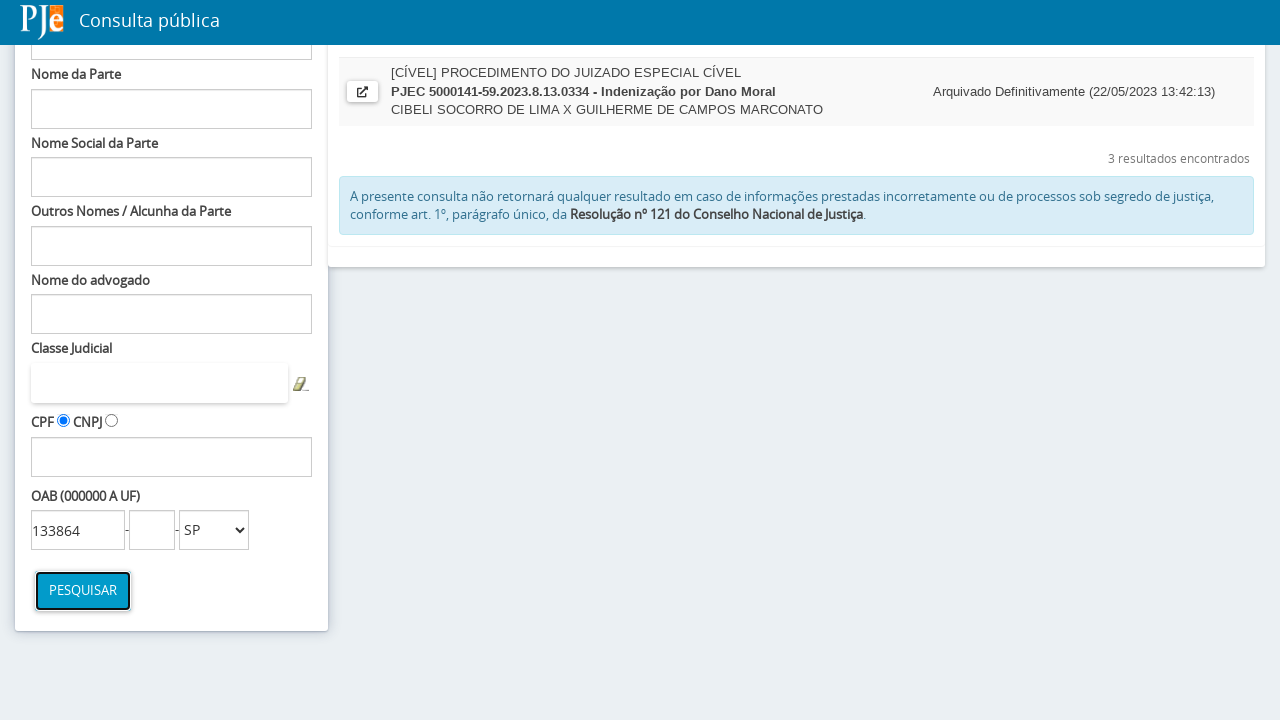

Clicked on first search result to view case details at (658, 142) on b.btn-block >> nth=0
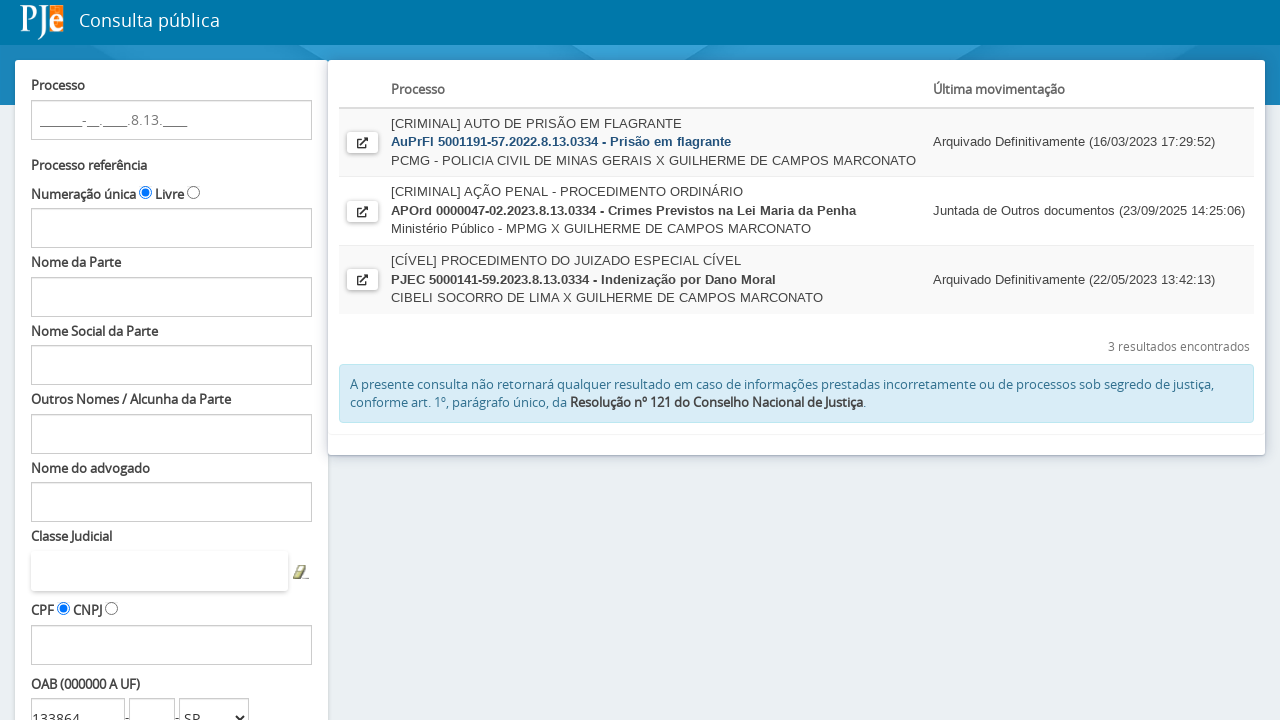

Switched to new tab and waited for page to load
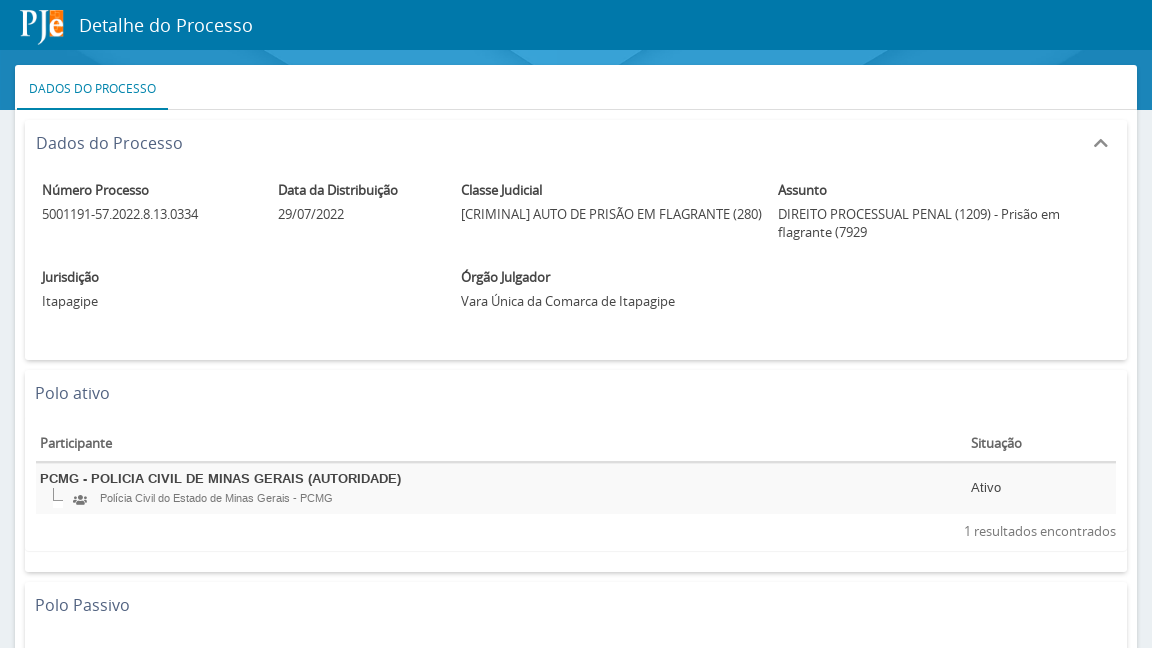

Case details loaded and displayed
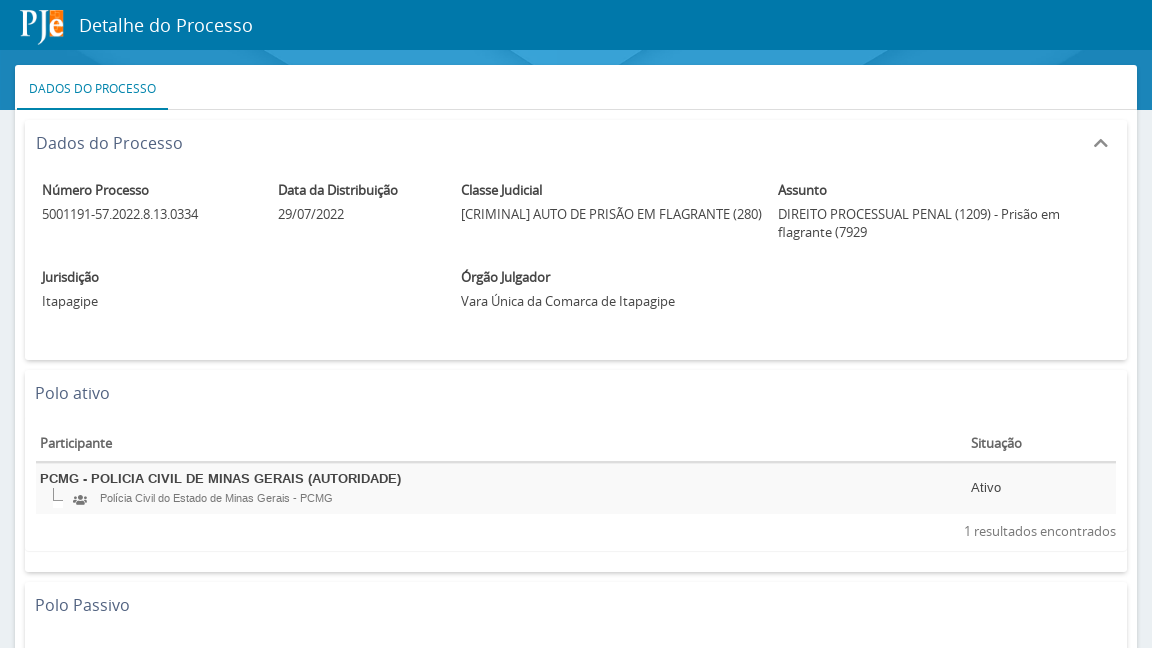

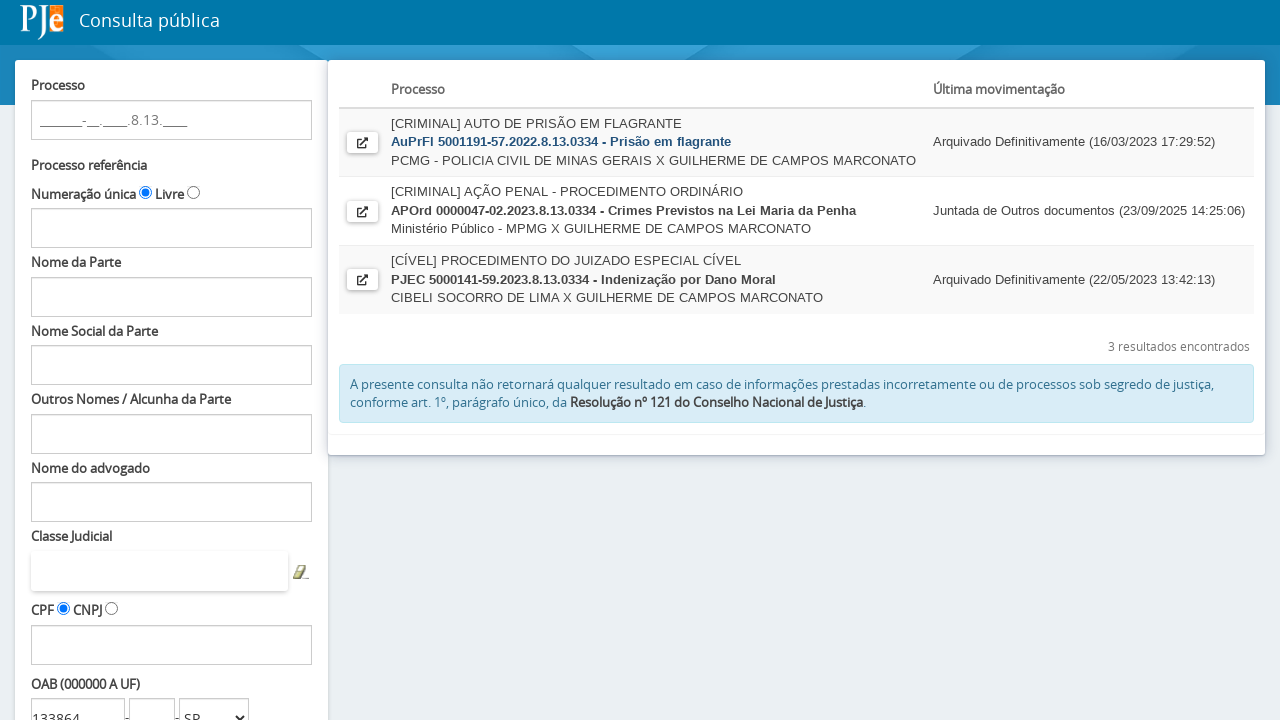